Tests various button interactions on a demo page including clicking buttons, checking button states, getting button properties, mouse hover effects, and counting button elements

Starting URL: https://www.leafground.com/button.xhtml

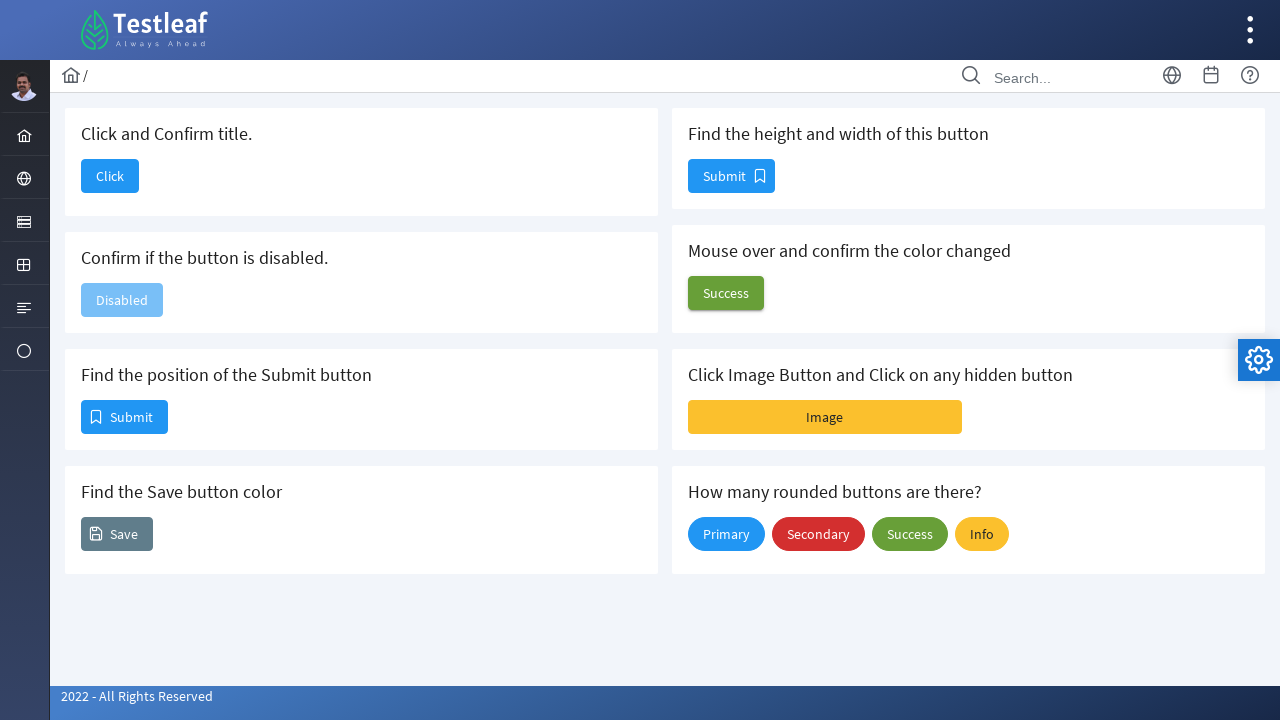

Clicked the 'Click' button to verify navigation at (110, 176) on xpath=//span[text()='Click']//parent::button
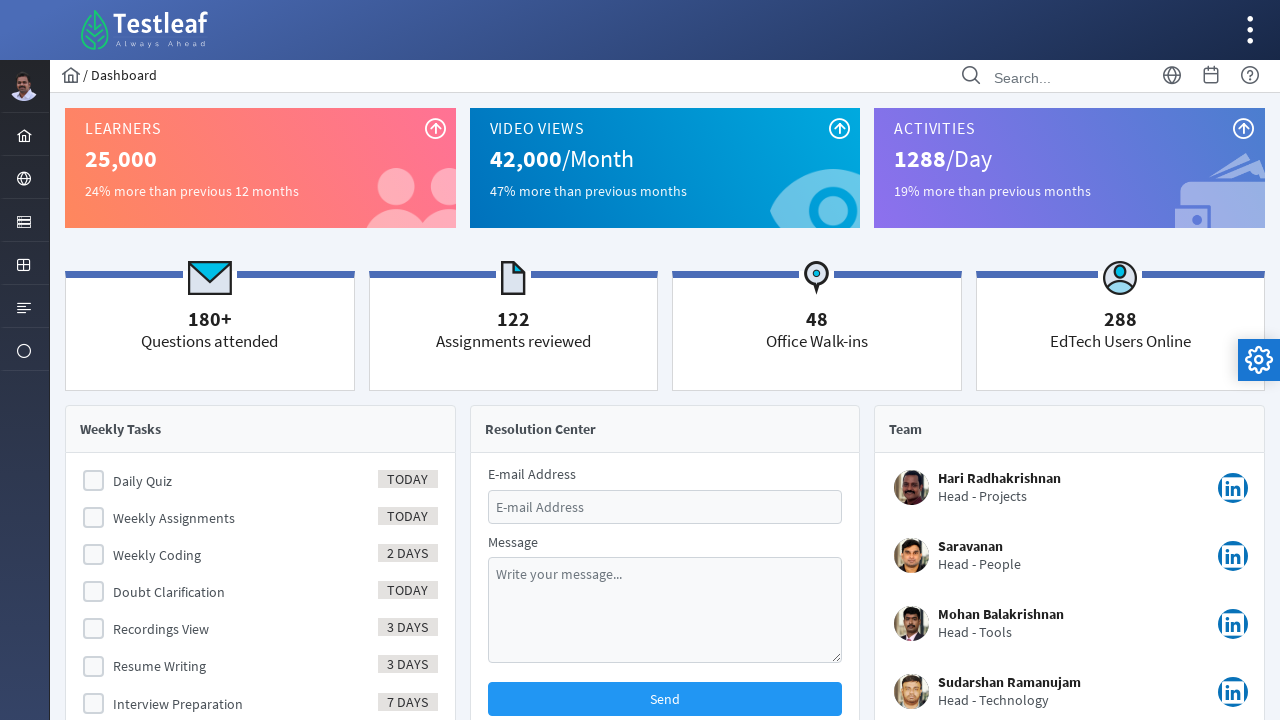

Page load completed after clicking button
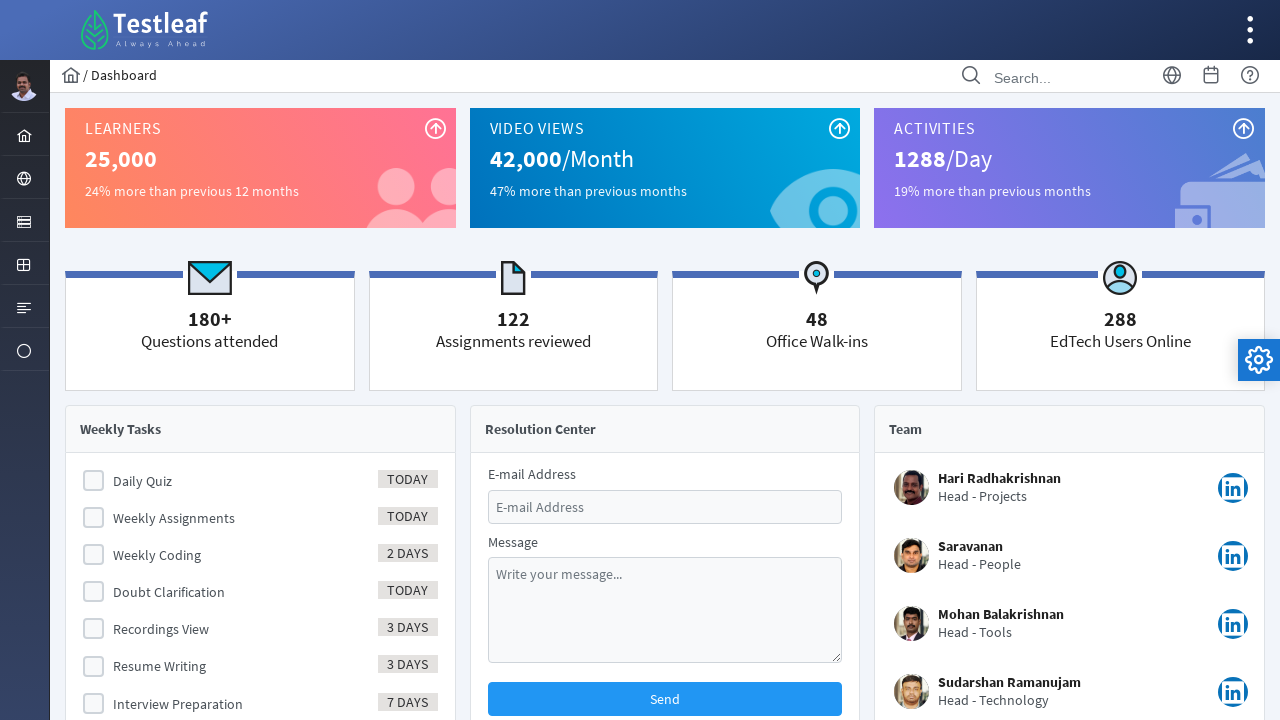

Navigated back to the buttons page
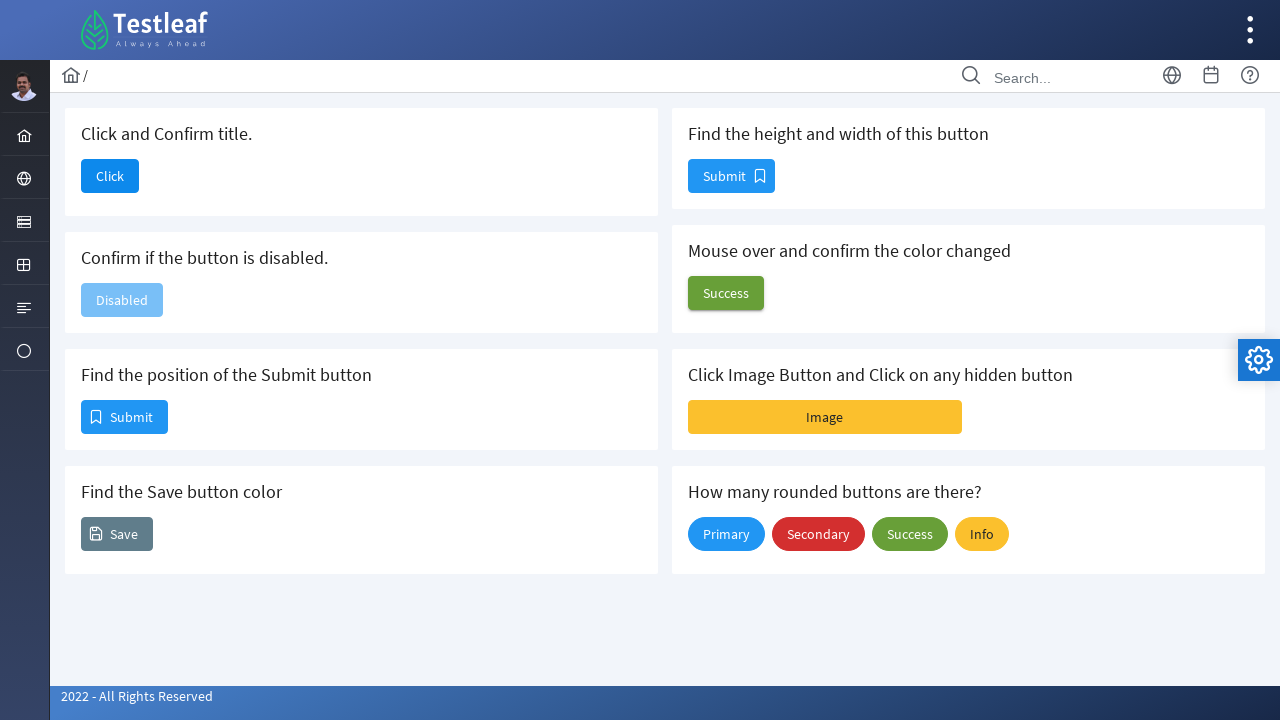

Page load completed after navigation back
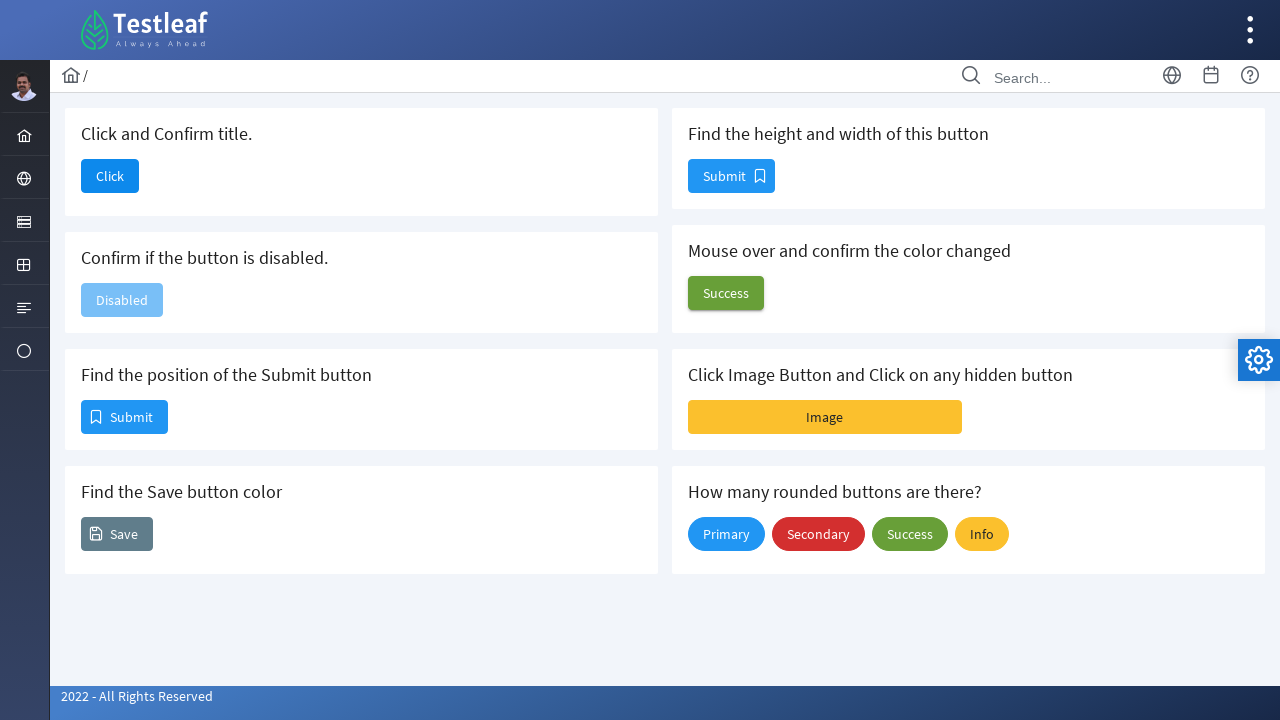

Checked if Disabled button is disabled: True
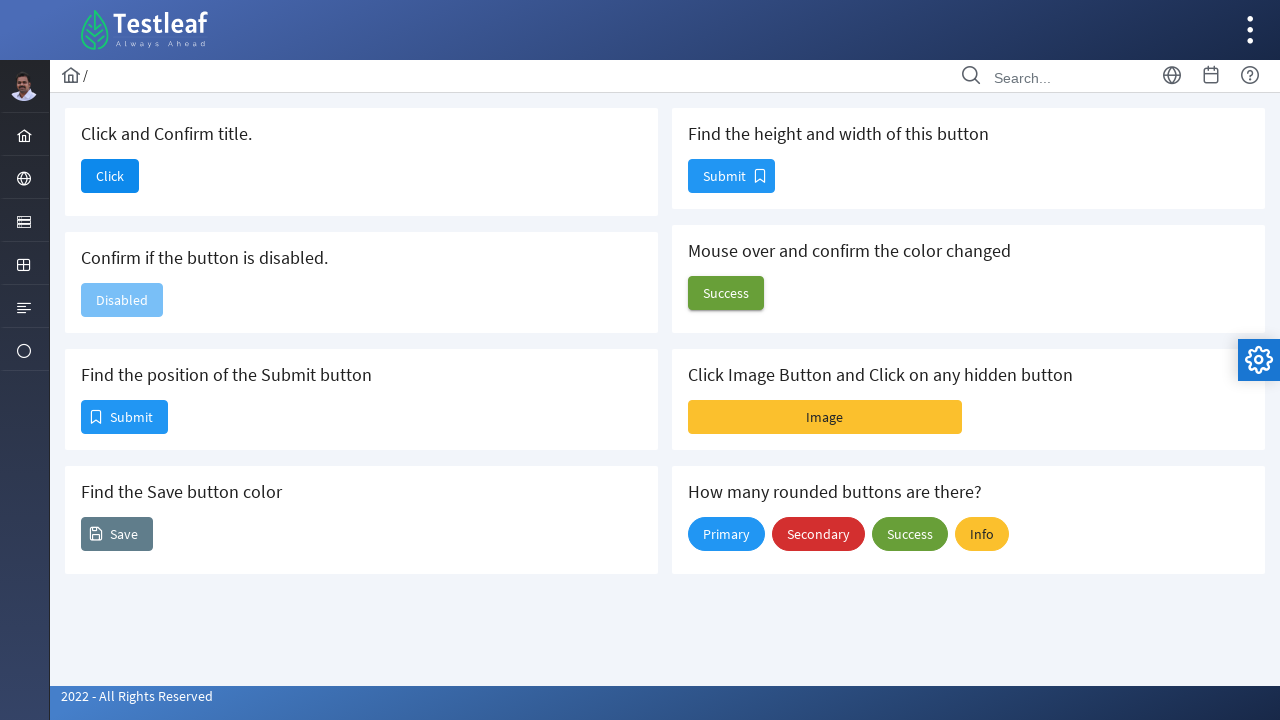

Retrieved position of Submit button: {'x': 81, 'y': 400, 'width': 87, 'height': 34}
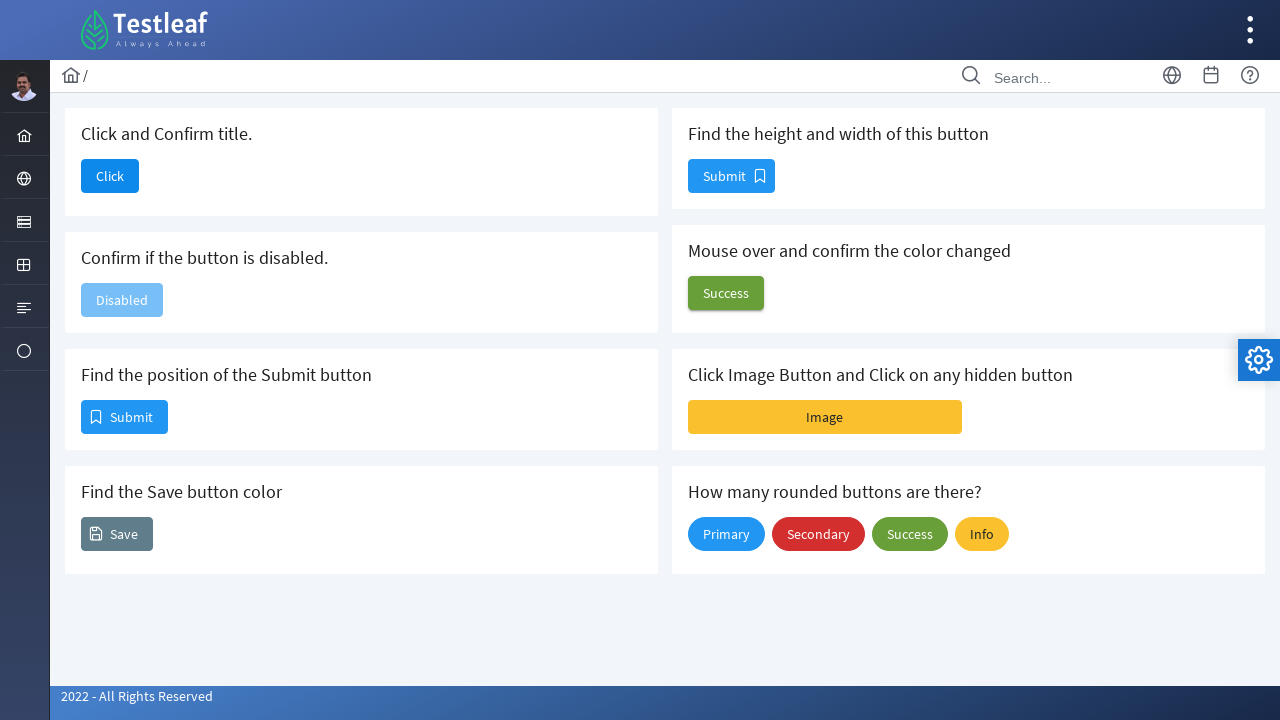

Retrieved background color of Save button: rgb(96, 125, 139)
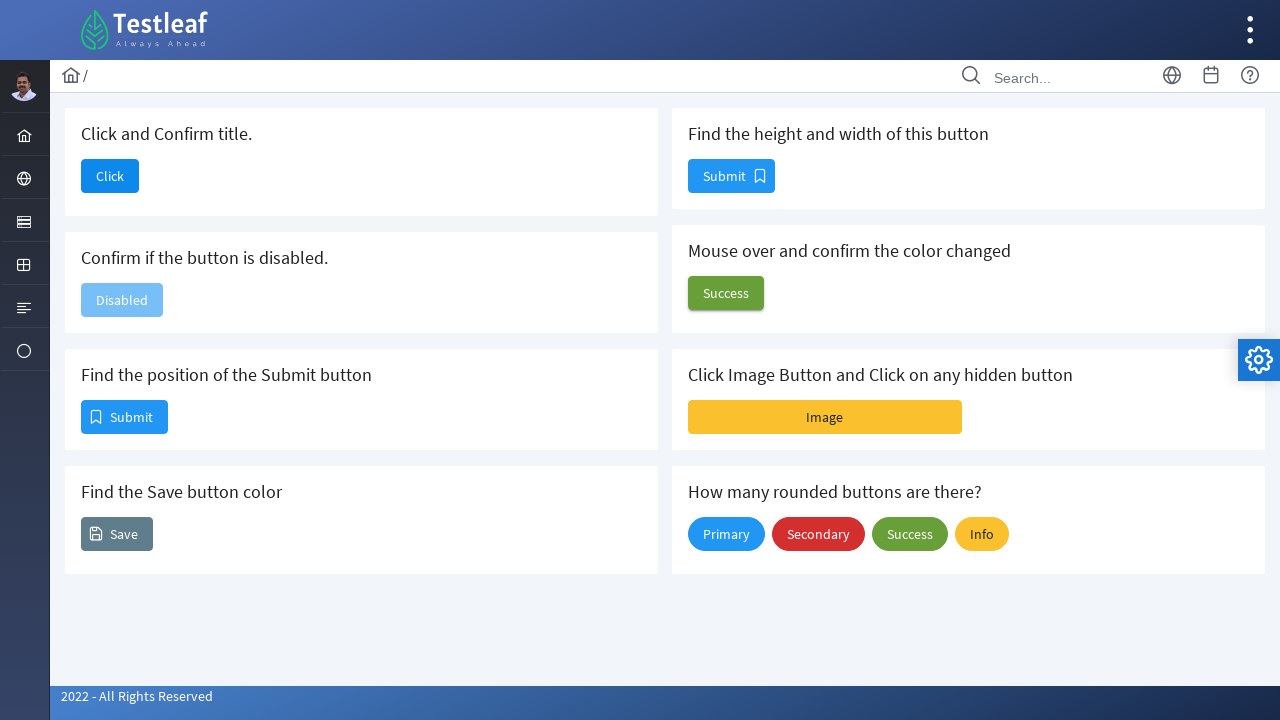

Retrieved size of second Submit button: {'x': 688, 'y': 159, 'width': 87, 'height': 34}
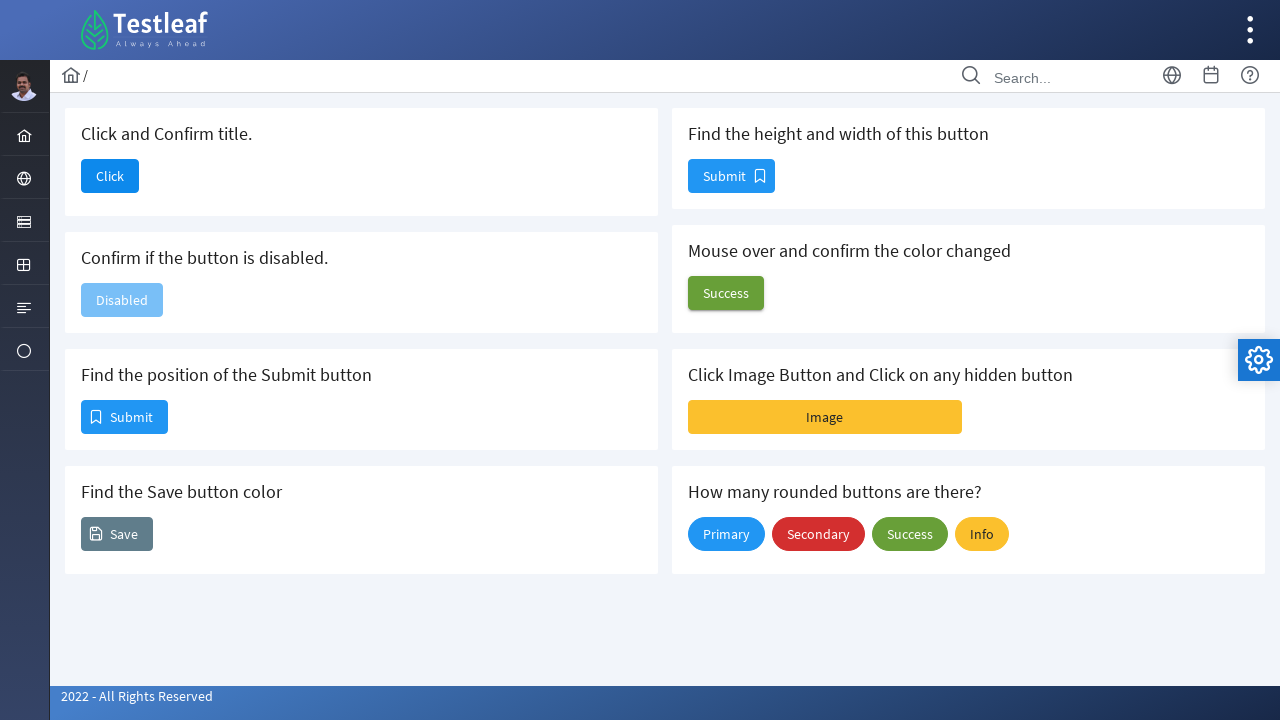

Retrieved Success button color before hover: rgb(104, 159, 56)
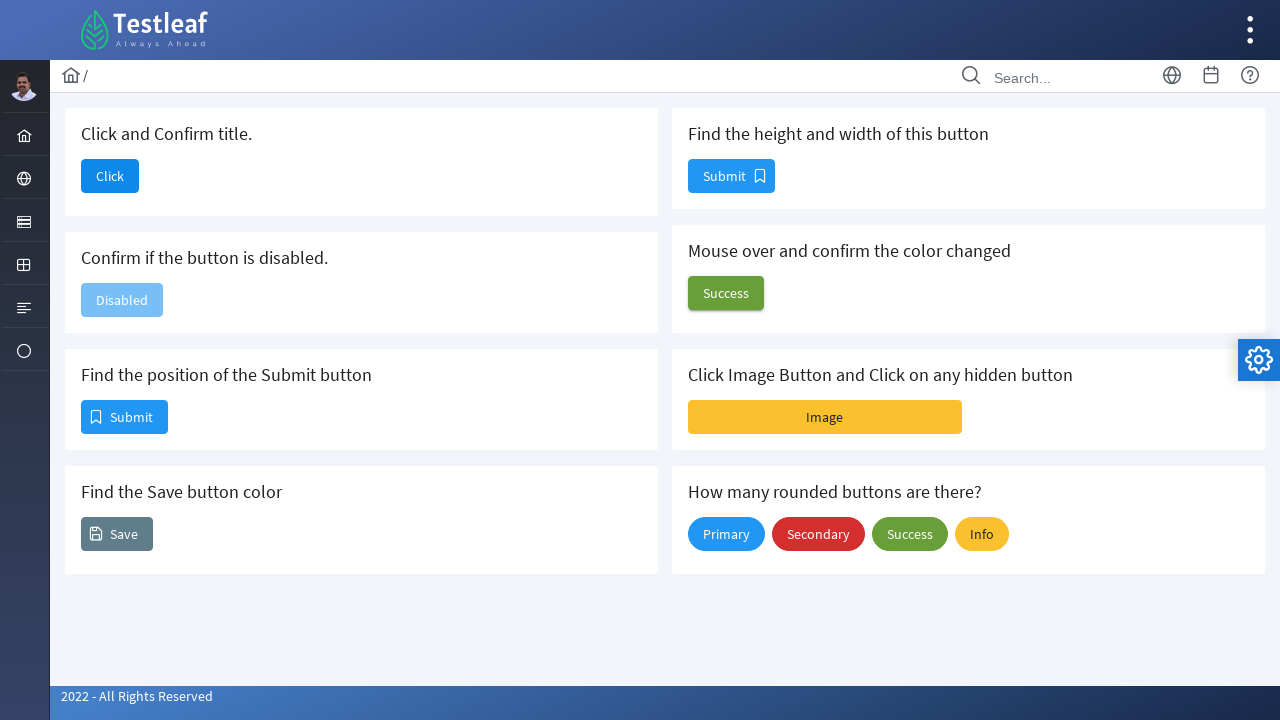

Hovered over Success button at (726, 293) on (//span[text()='Success']//parent::button)[1]
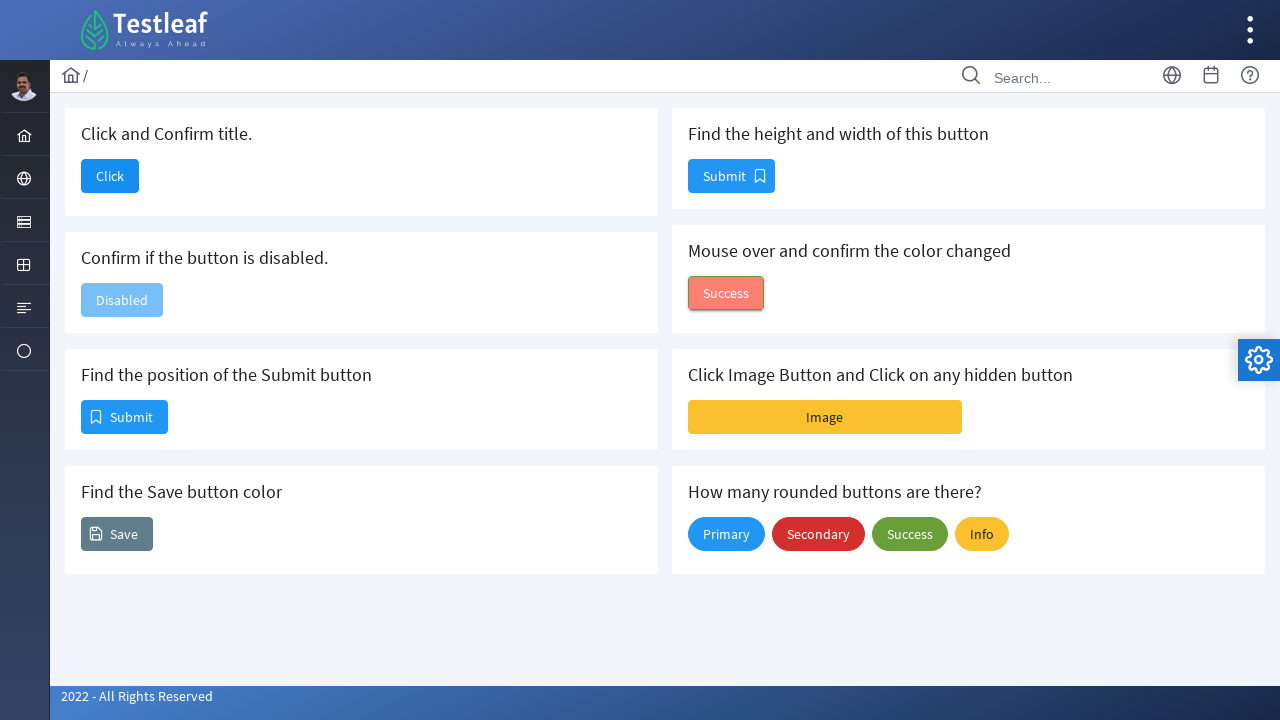

Retrieved Success button color after hover: rgb(94, 143, 50)
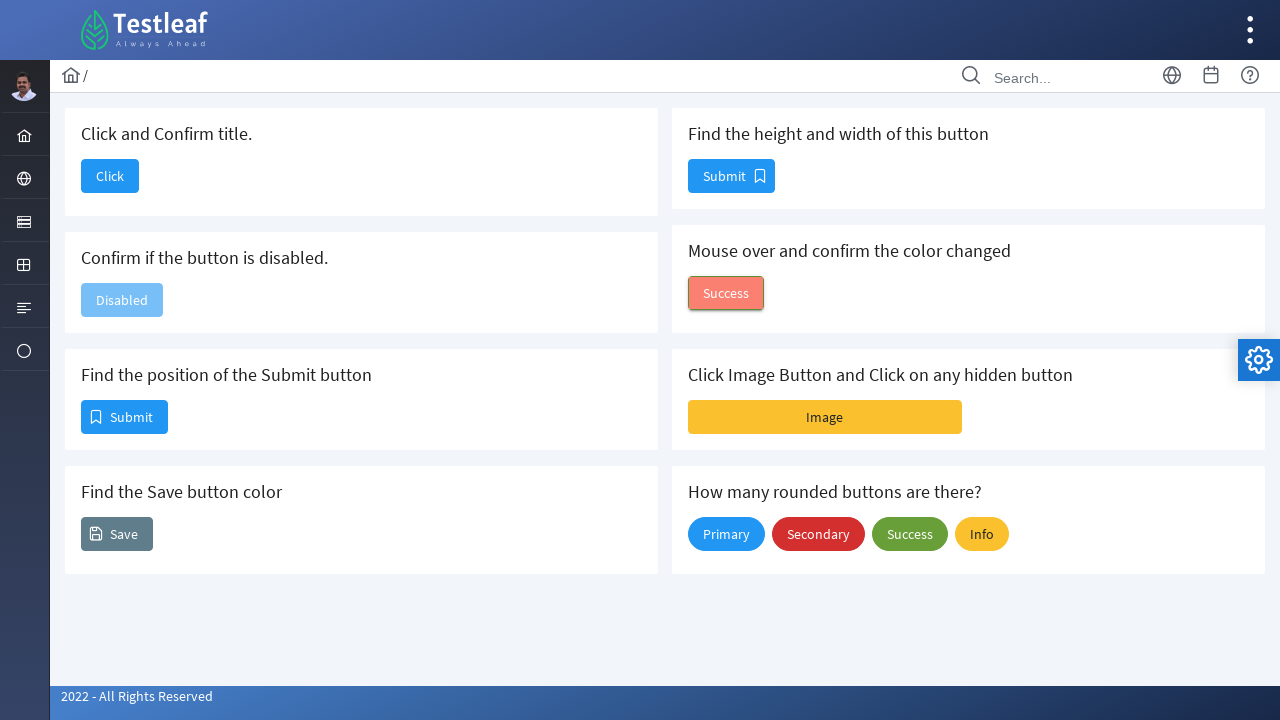

Clicked Image button to reveal hidden content at (825, 417) on xpath=//span[text()='Image']//parent::button
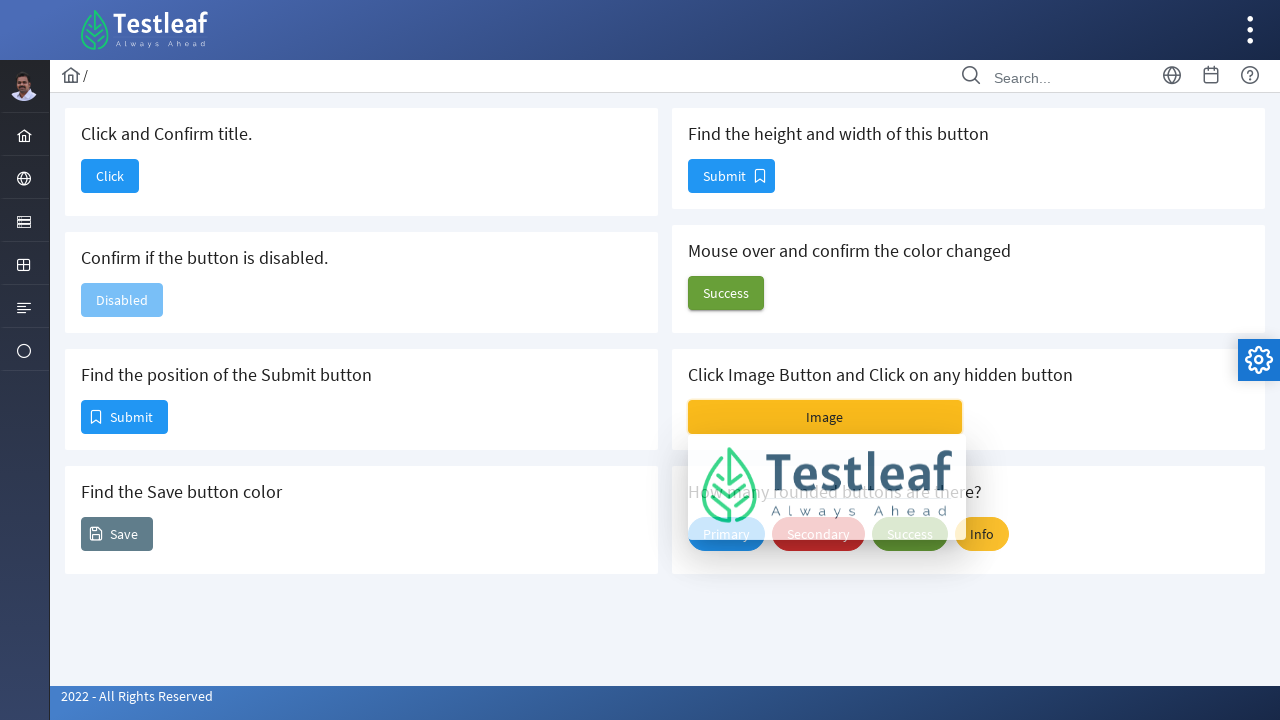

Image overlay panel appeared
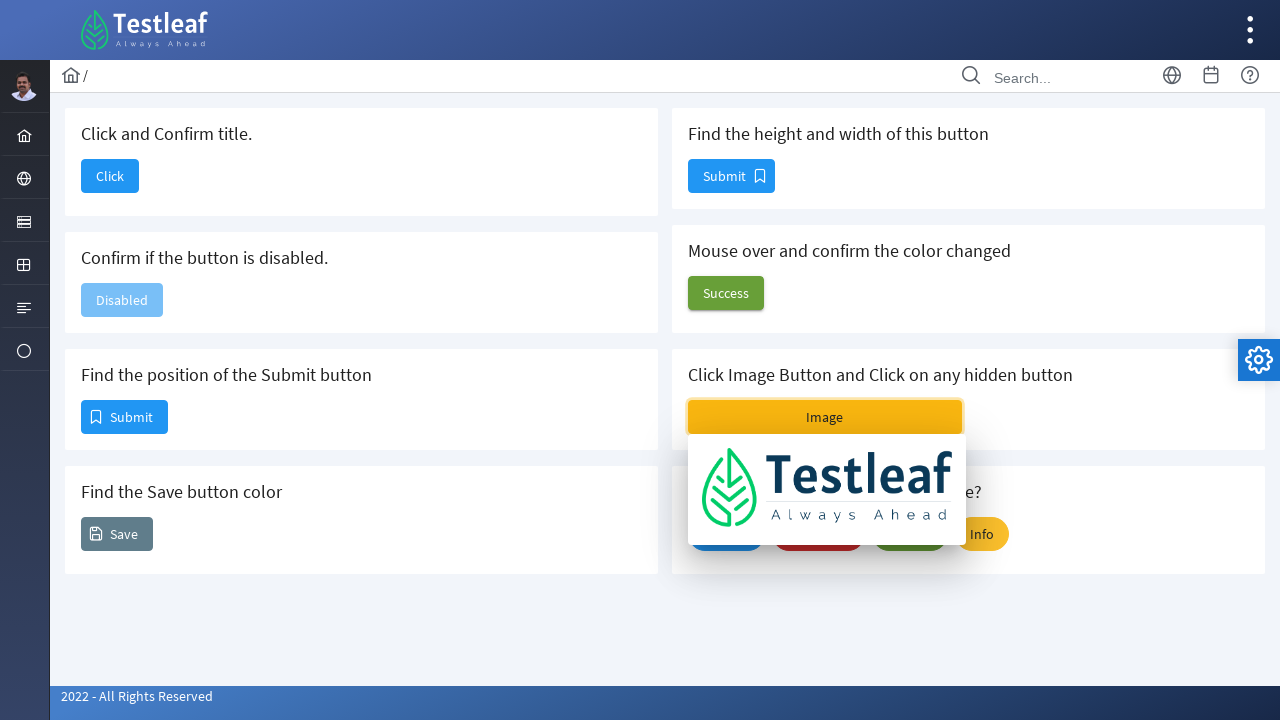

Counted rounded buttons on the page: 4 buttons found
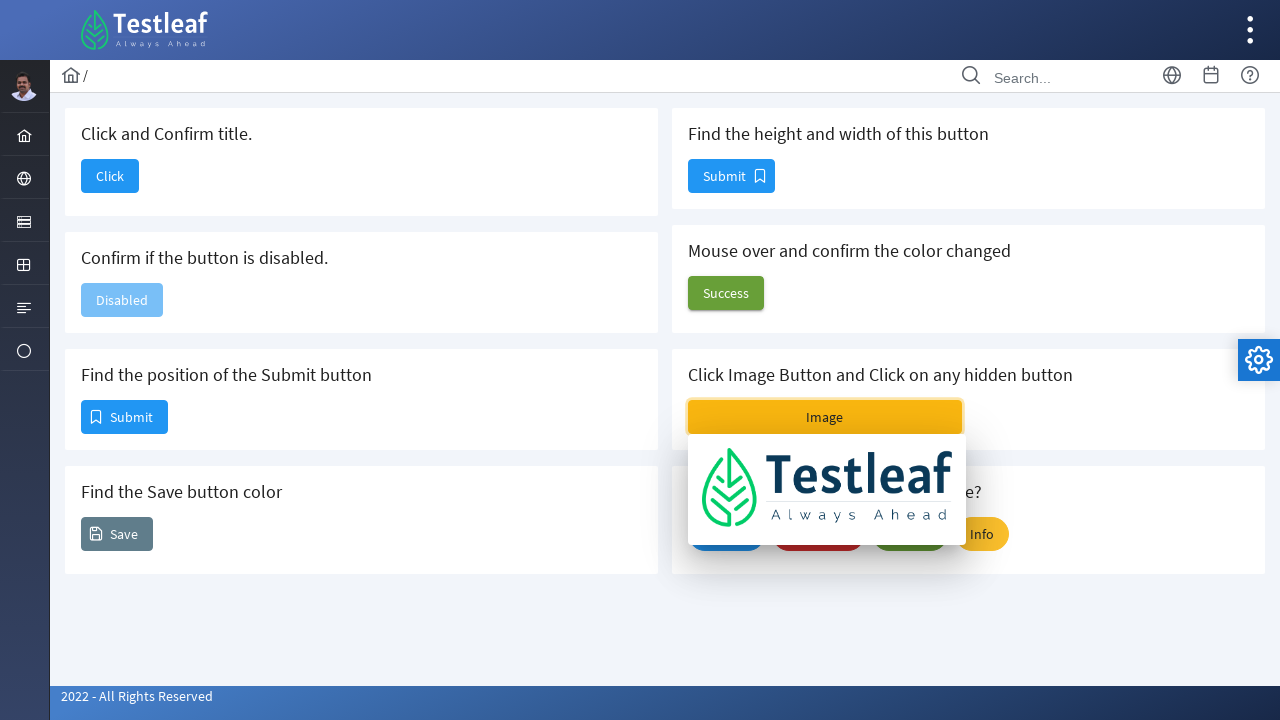

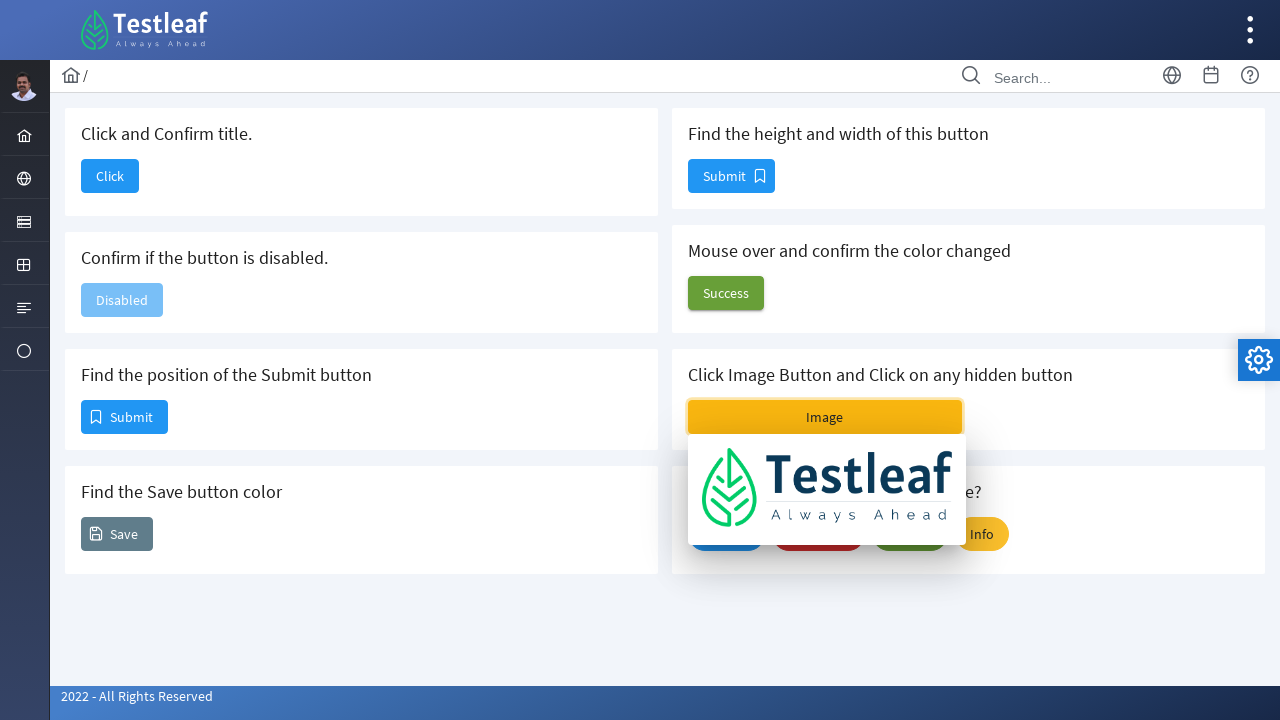